Tests different types of JavaScript alerts including simple alerts, confirmation dialogs, and prompt dialogs by interacting with each type and handling them appropriately

Starting URL: https://demo.automationtesting.in/Alerts.html

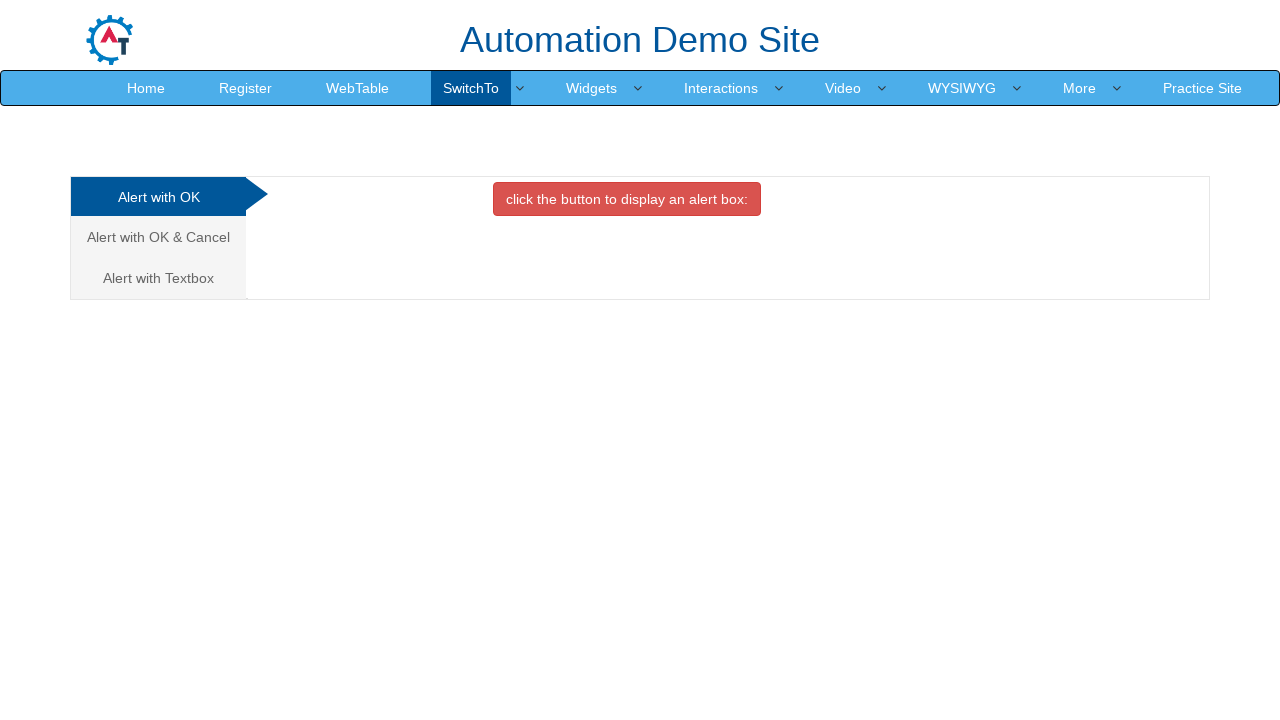

Clicked button to trigger simple alert dialog at (627, 199) on xpath=/html/body/div[1]/div/div/div/div[2]/div[1]/button
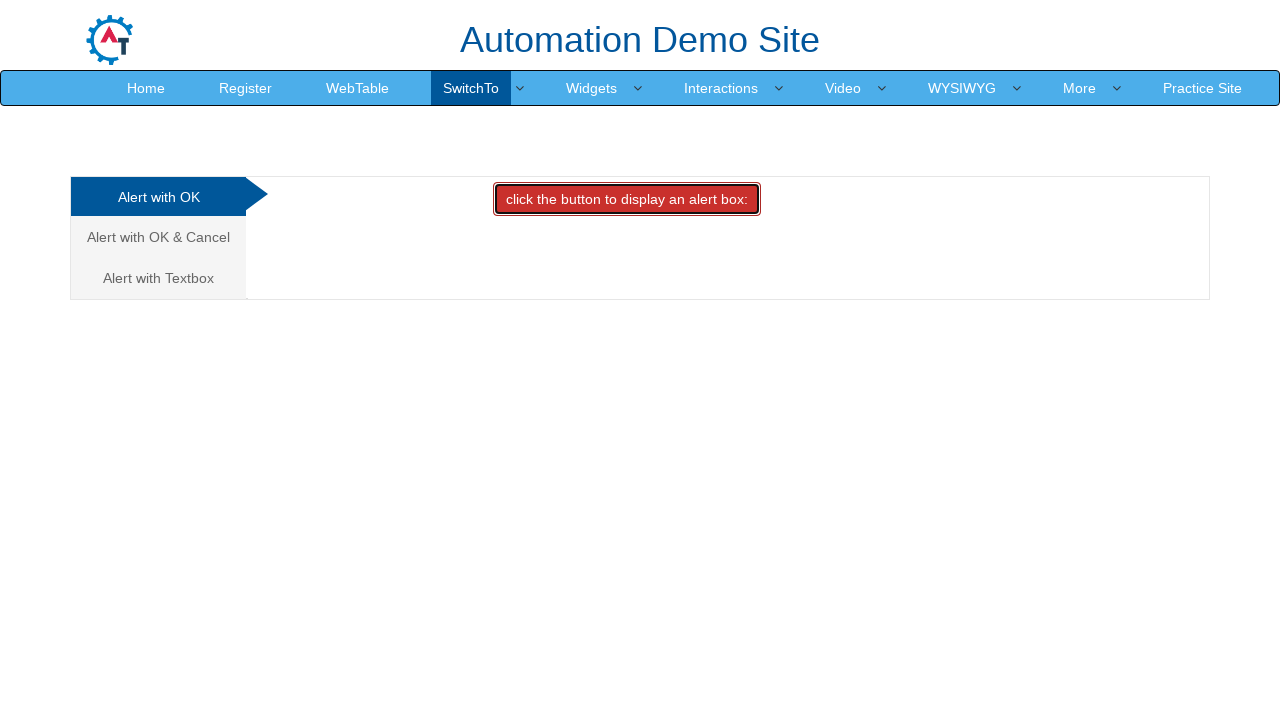

Set up dialog handler to accept alerts
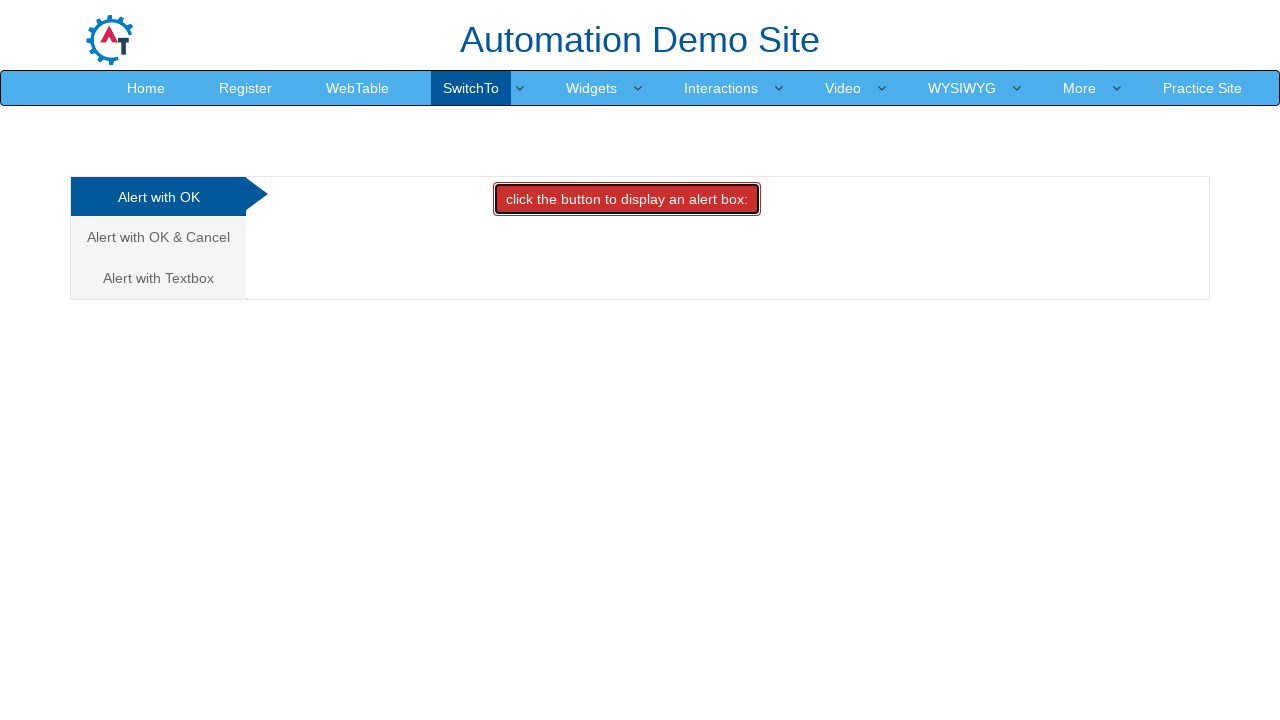

Waited 2 seconds after accepting alert
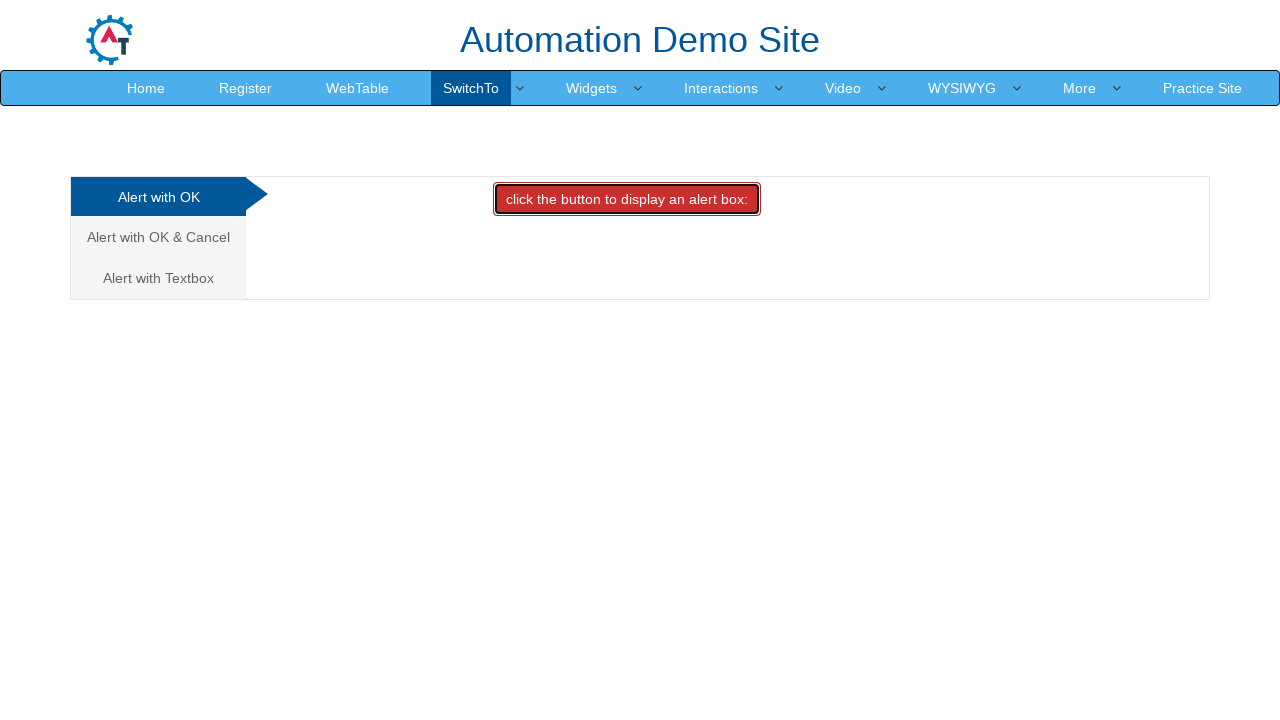

Navigated to second tab for confirmation dialog scenario at (158, 237) on body > div.container.center > div > div > div > div.tabpane.pullleft > ul > li:n
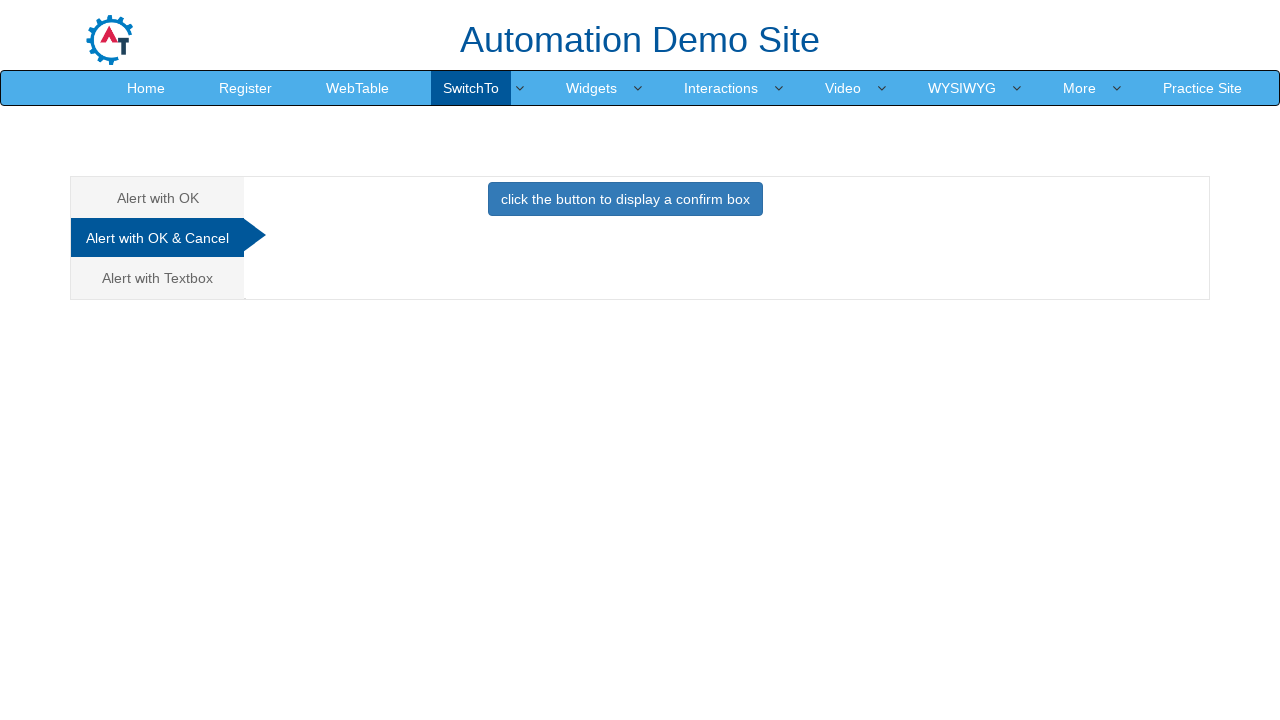

Clicked button to trigger confirmation dialog at (625, 199) on xpath=/html/body/div[1]/div/div/div/div[2]/div[2]/button
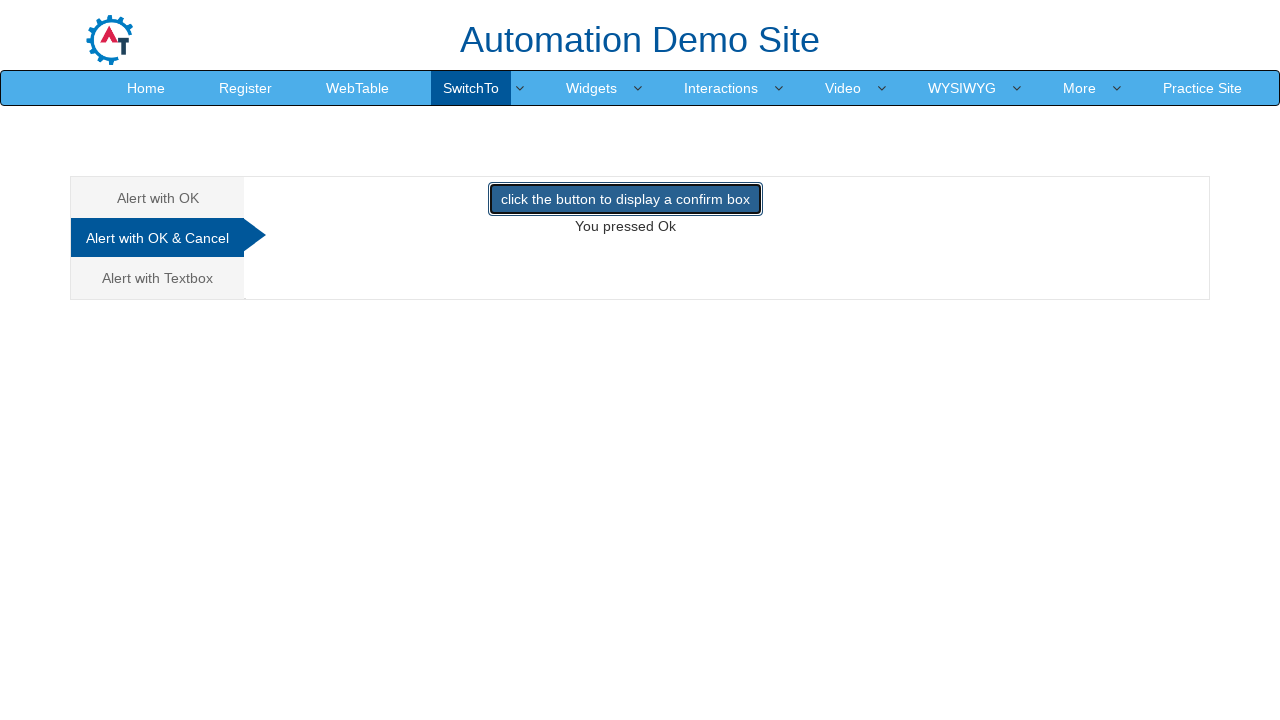

Waited 2 seconds after confirmation dialog interaction
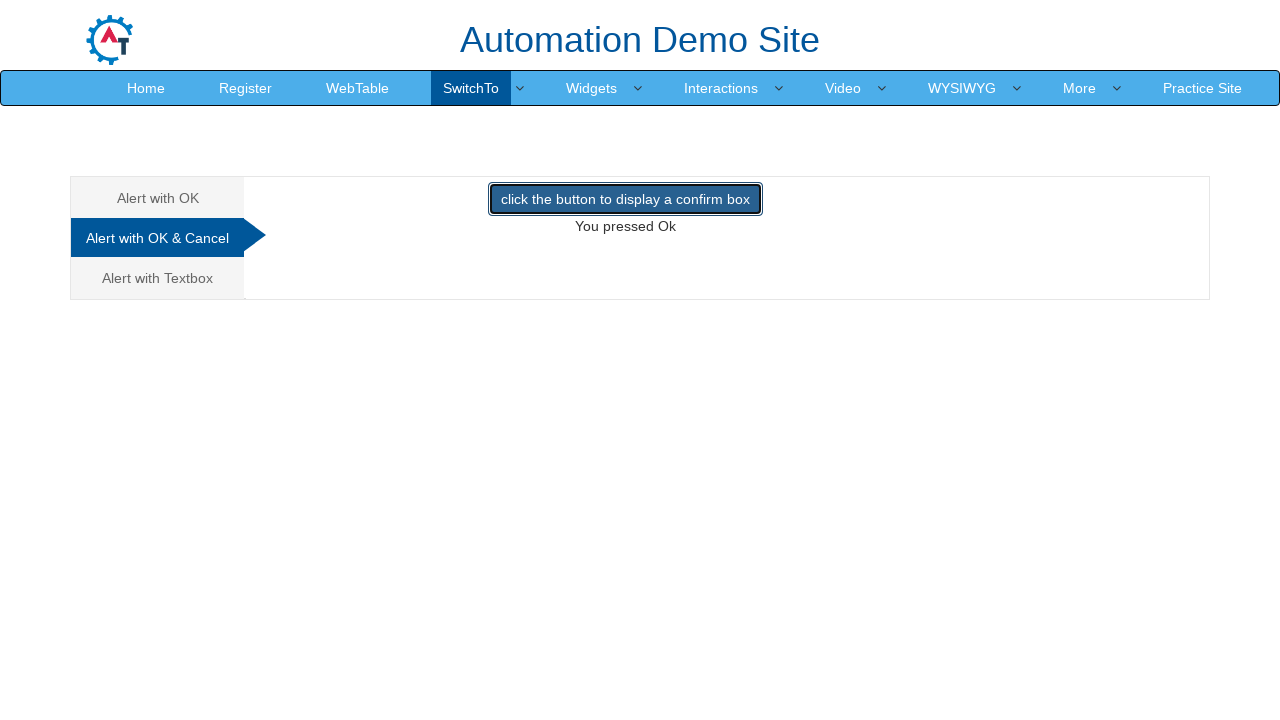

Navigated to third tab for prompt dialog scenario at (158, 278) on body > div.container.center > div > div > div > div.tabpane.pullleft > ul > li:n
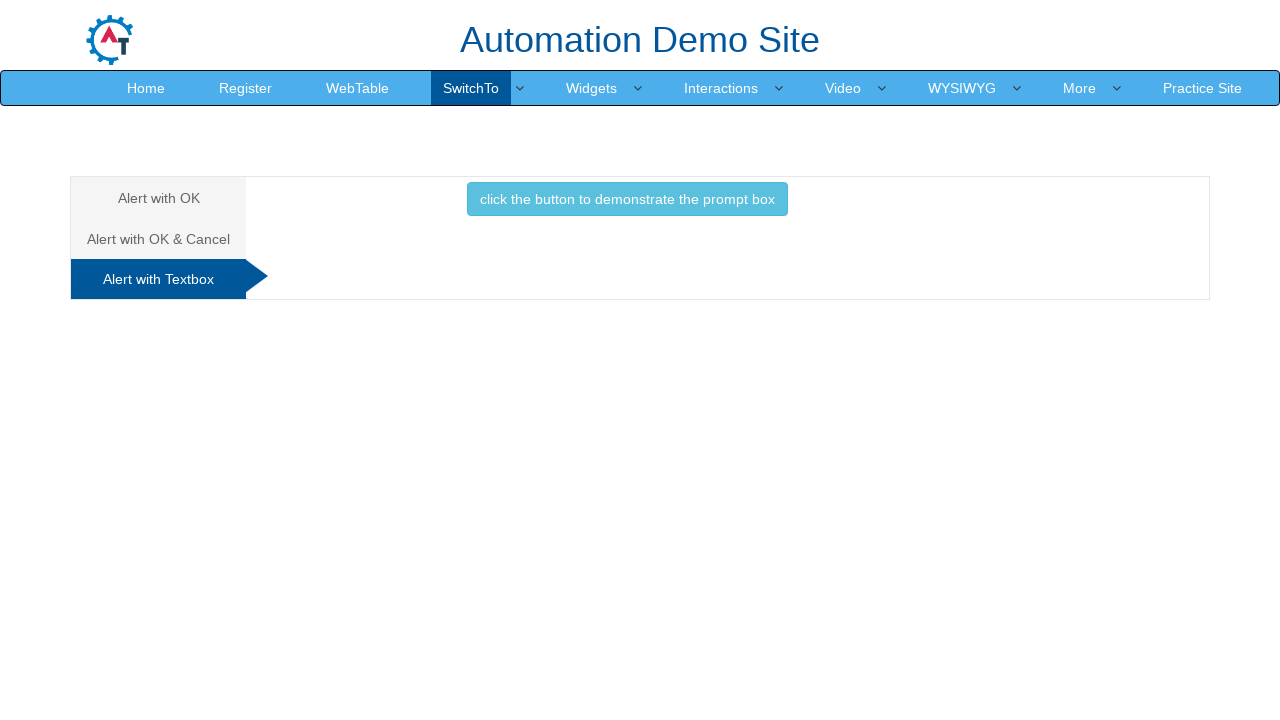

Set up dialog handler to accept prompt with input 'James'
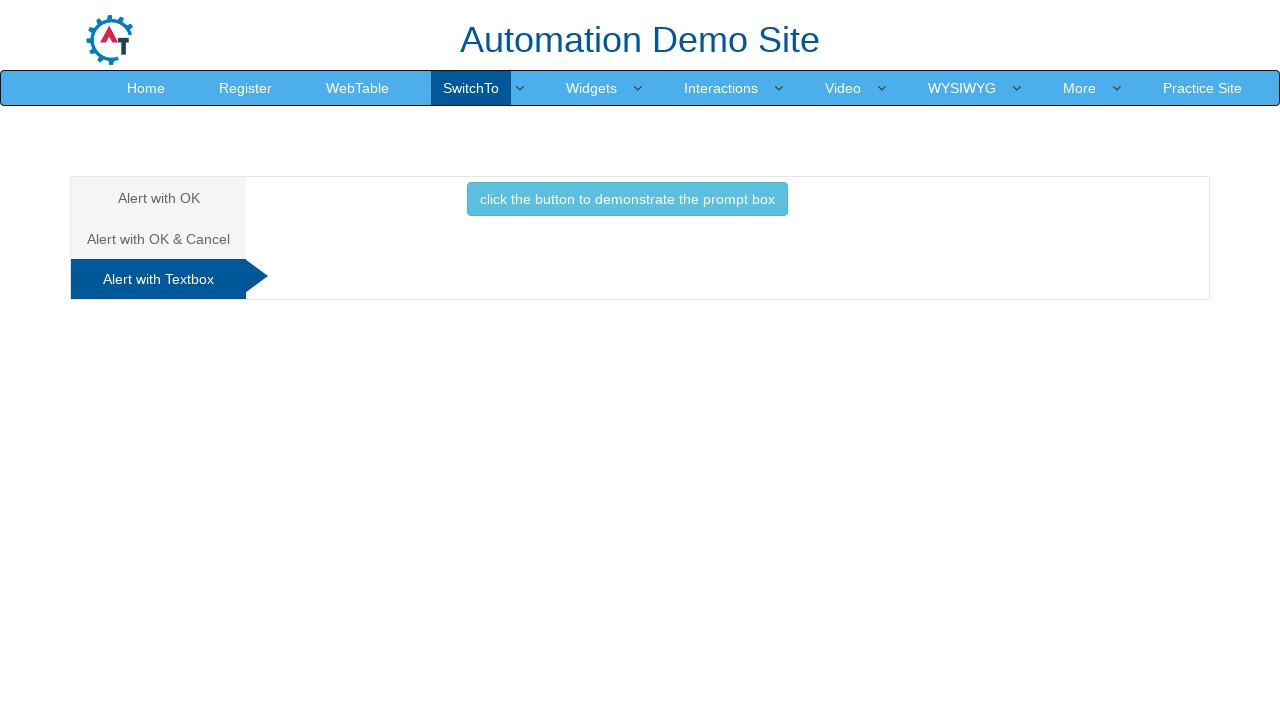

Clicked button to trigger prompt dialog at (627, 199) on xpath=/html/body/div[1]/div/div/div/div[2]/div[3]/button
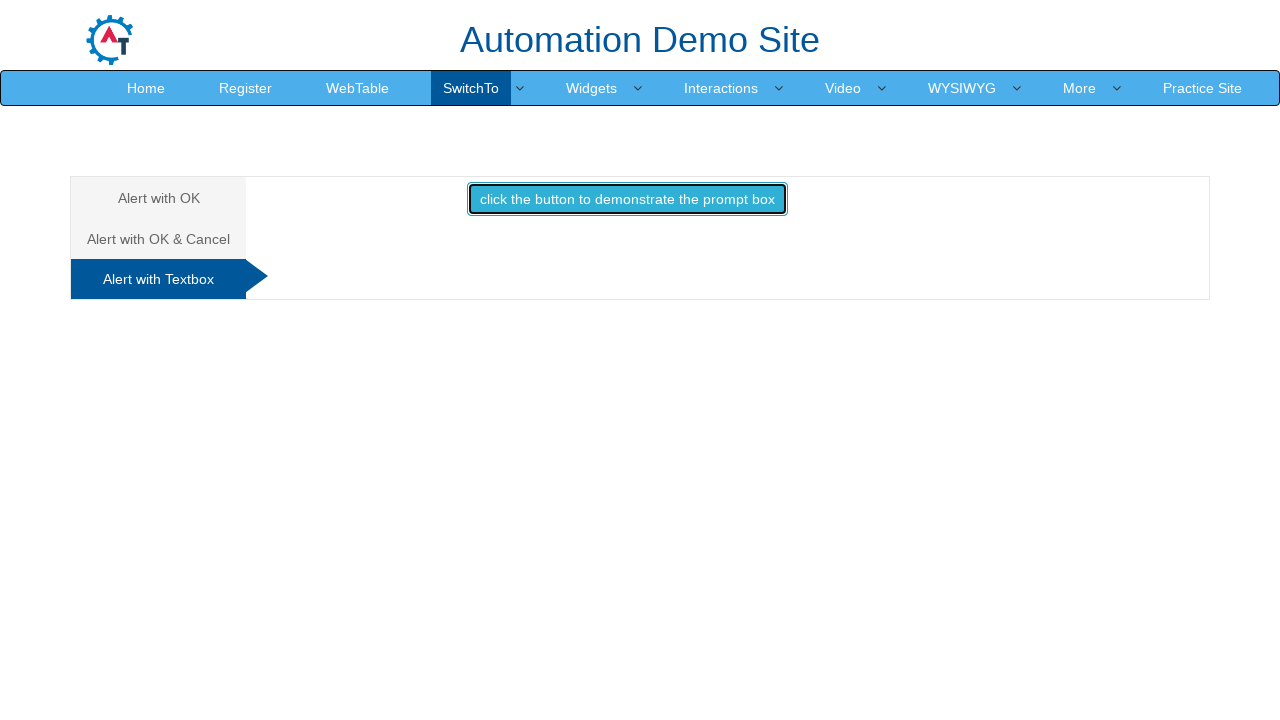

Waited 2 seconds after prompt dialog submission
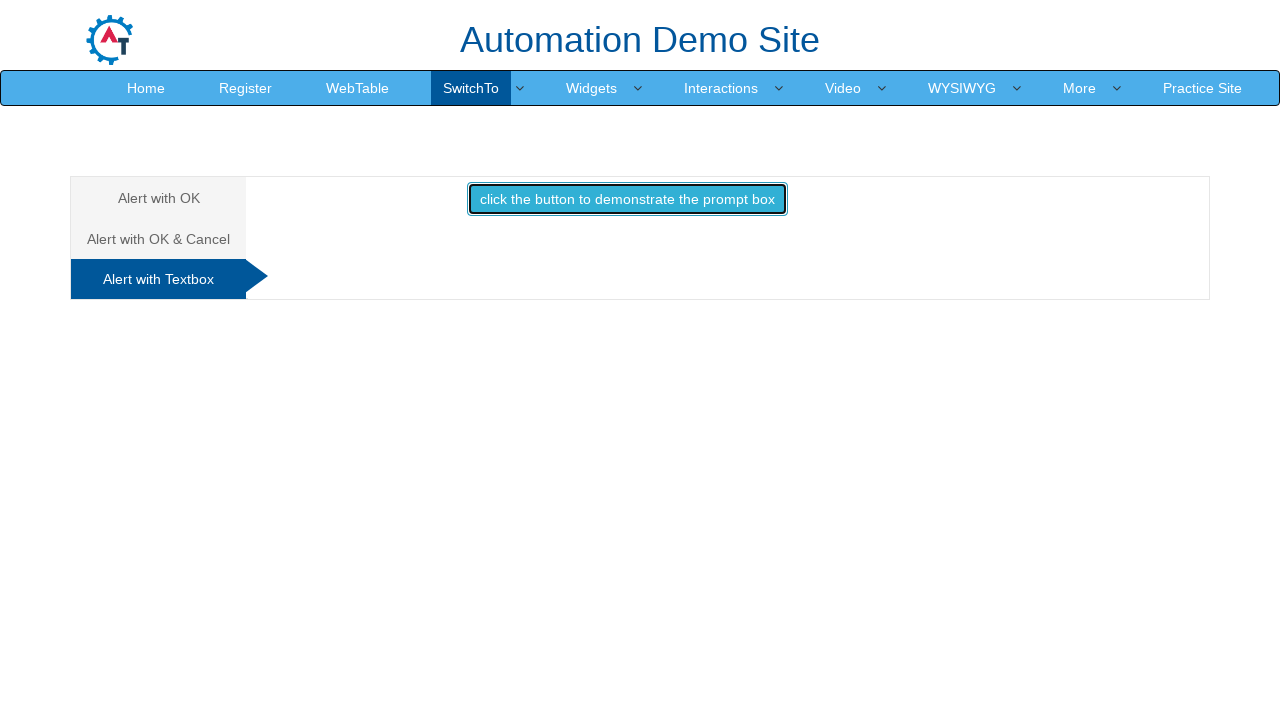

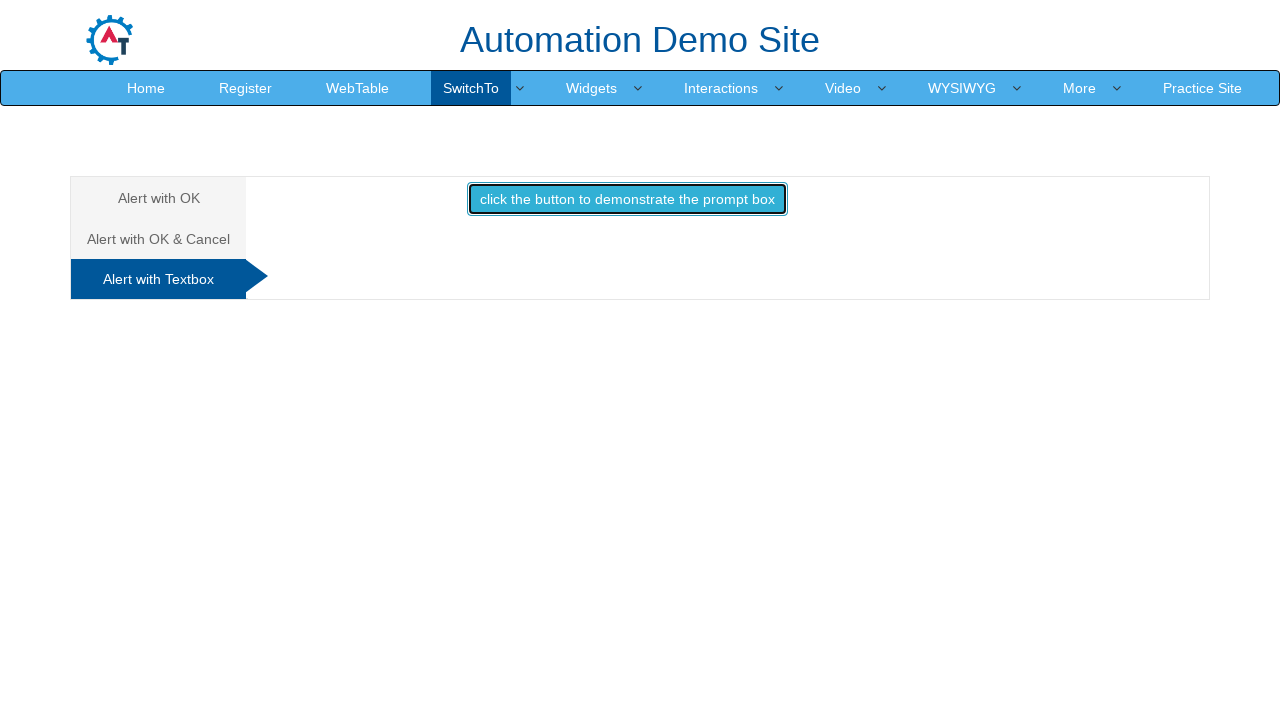